Tests visibility toggling of a text element by clicking hide button and verifying the element becomes hidden

Starting URL: https://rahulshettyacademy.com/AutomationPractice/

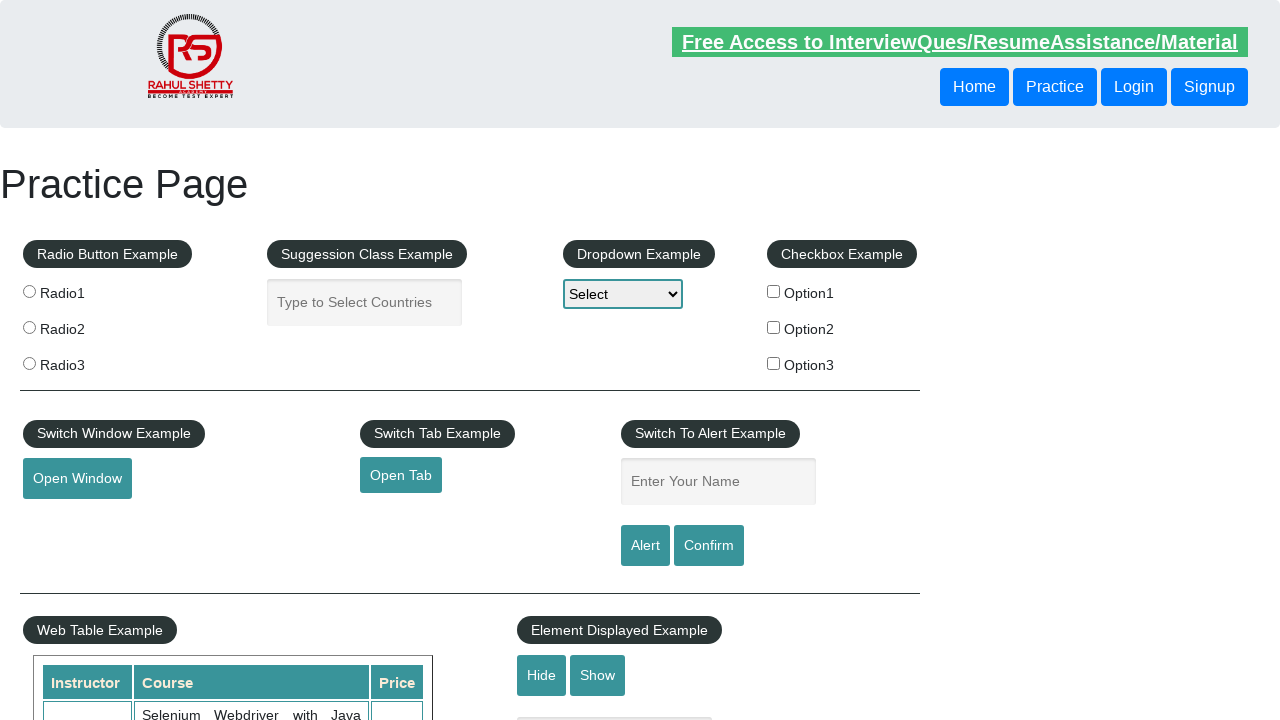

Verified text element is visible
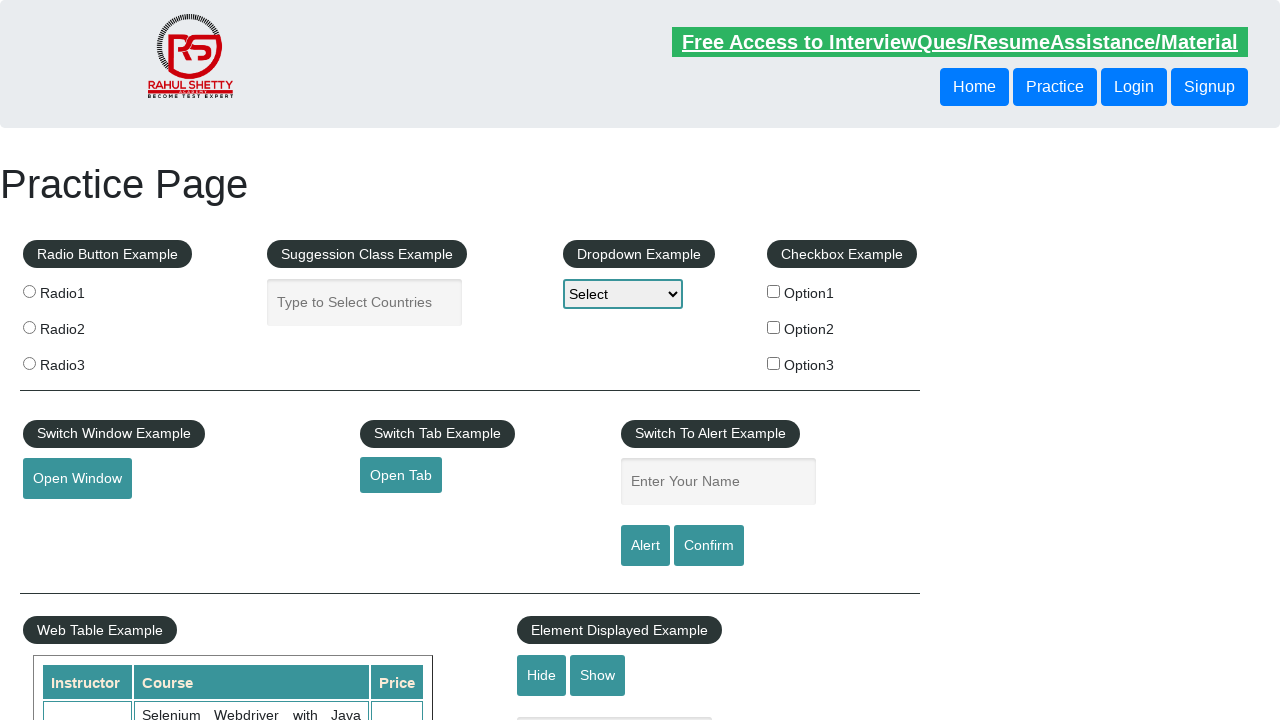

Clicked hide button to toggle text visibility at (542, 675) on #hide-textbox
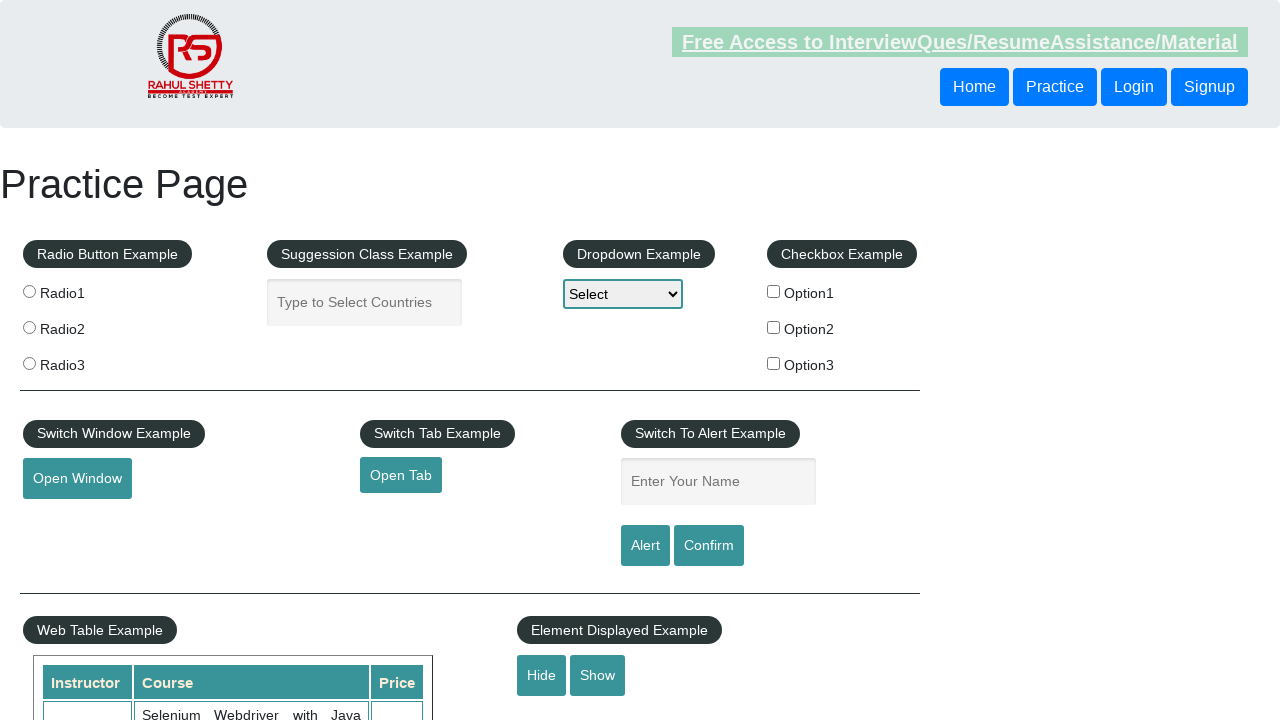

Verified text element is now hidden
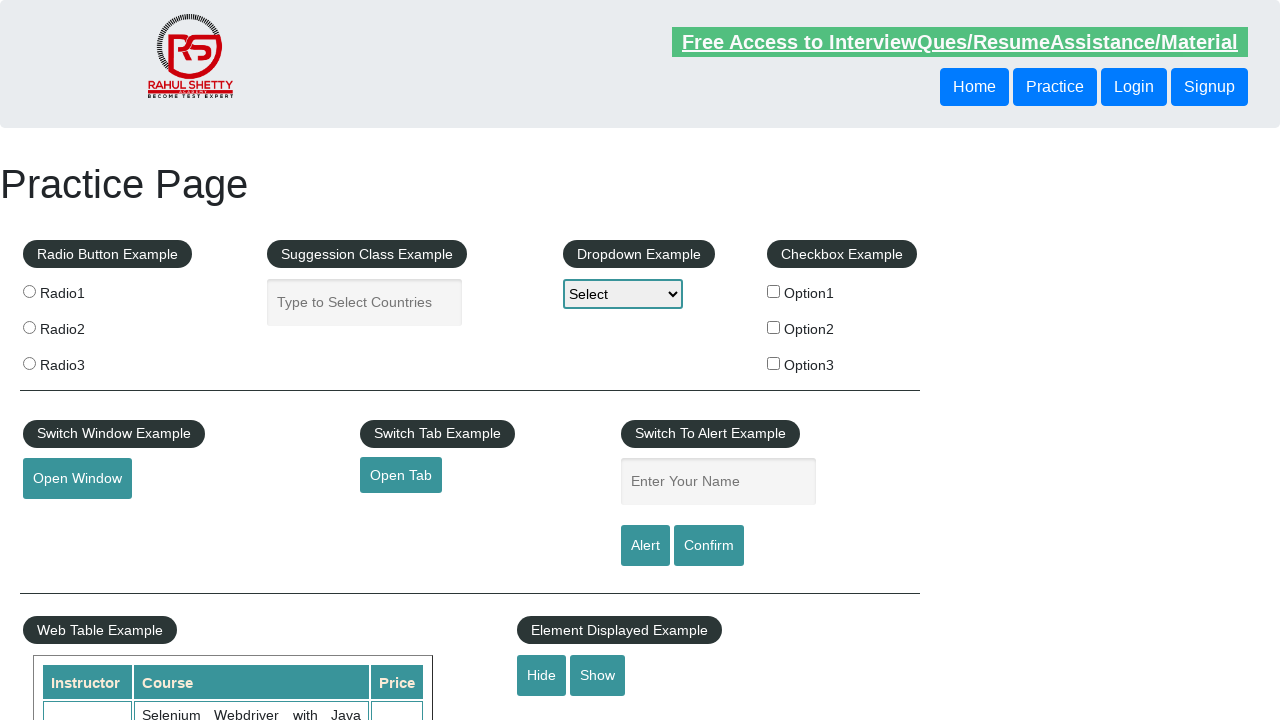

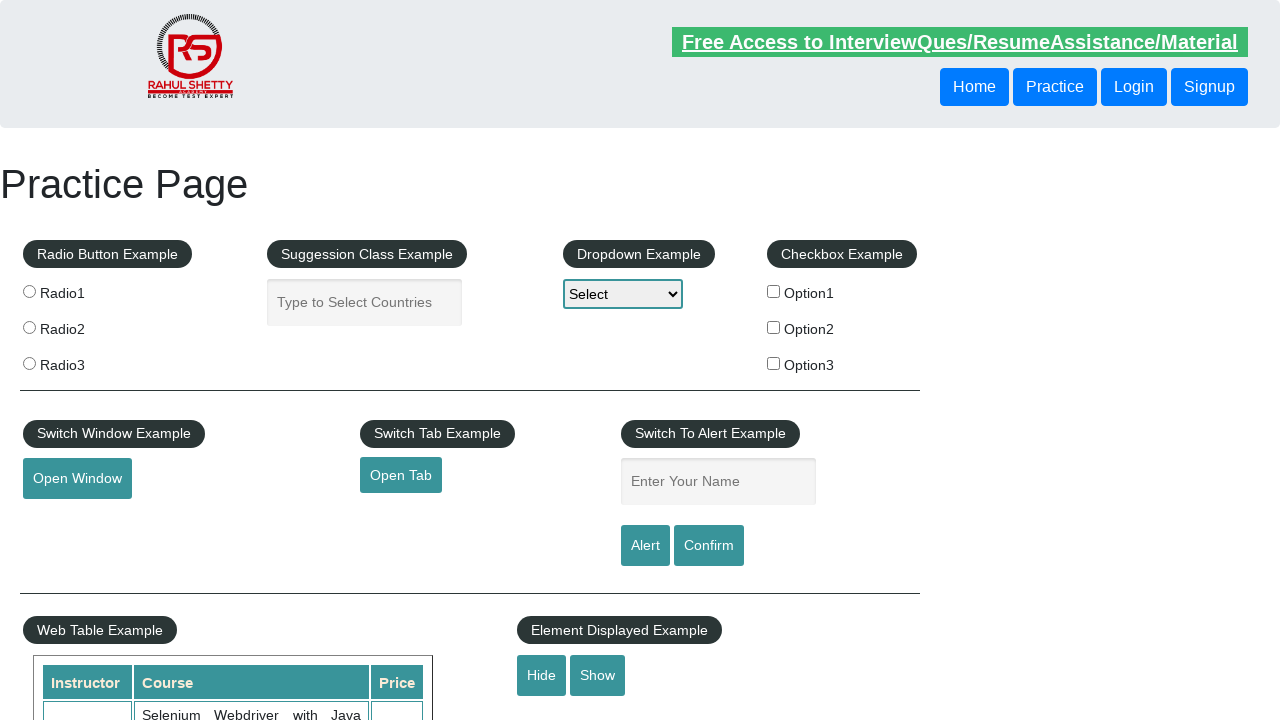